Tests a slow calculator by setting a delay, performing addition (7 + 8), and verifying the result after the delay period

Starting URL: https://bonigarcia.dev/selenium-webdriver-java/slow-calculator.html

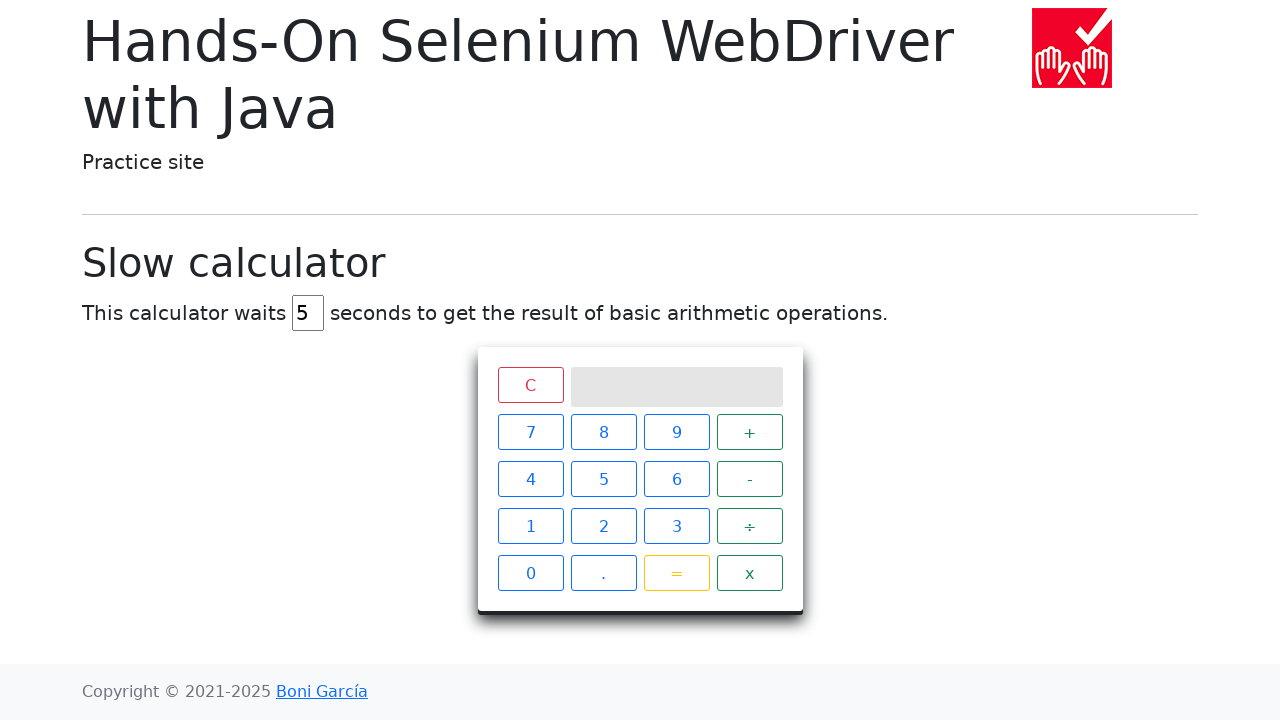

Cleared the delay input field on #delay
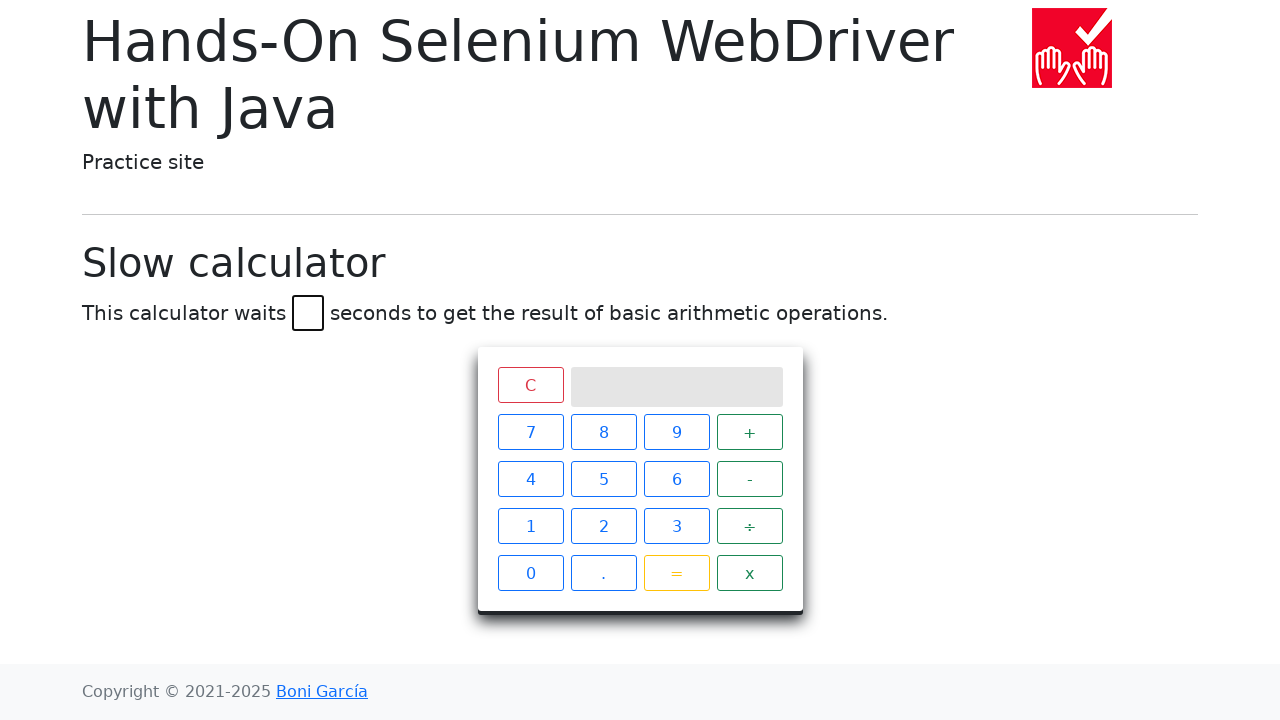

Set delay to 45 seconds on #delay
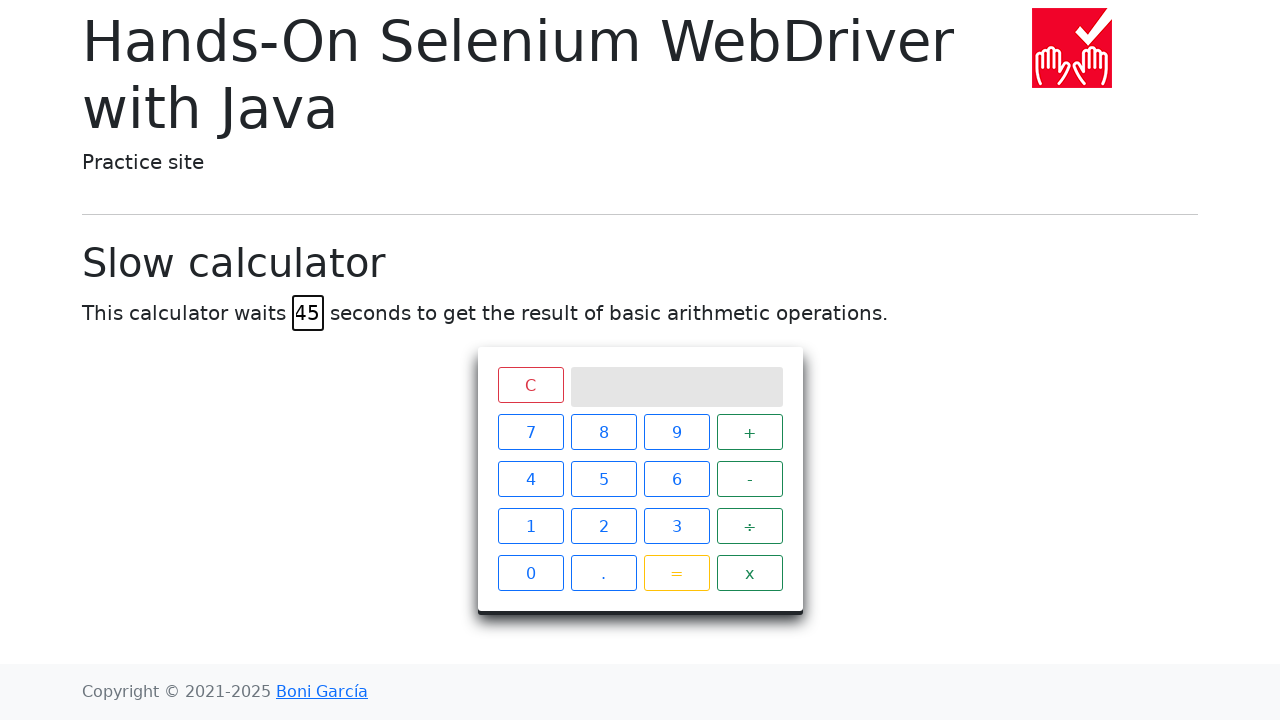

Clicked number 7 at (530, 432) on xpath=//span[@class='btn btn-outline-primary' and text()='7']
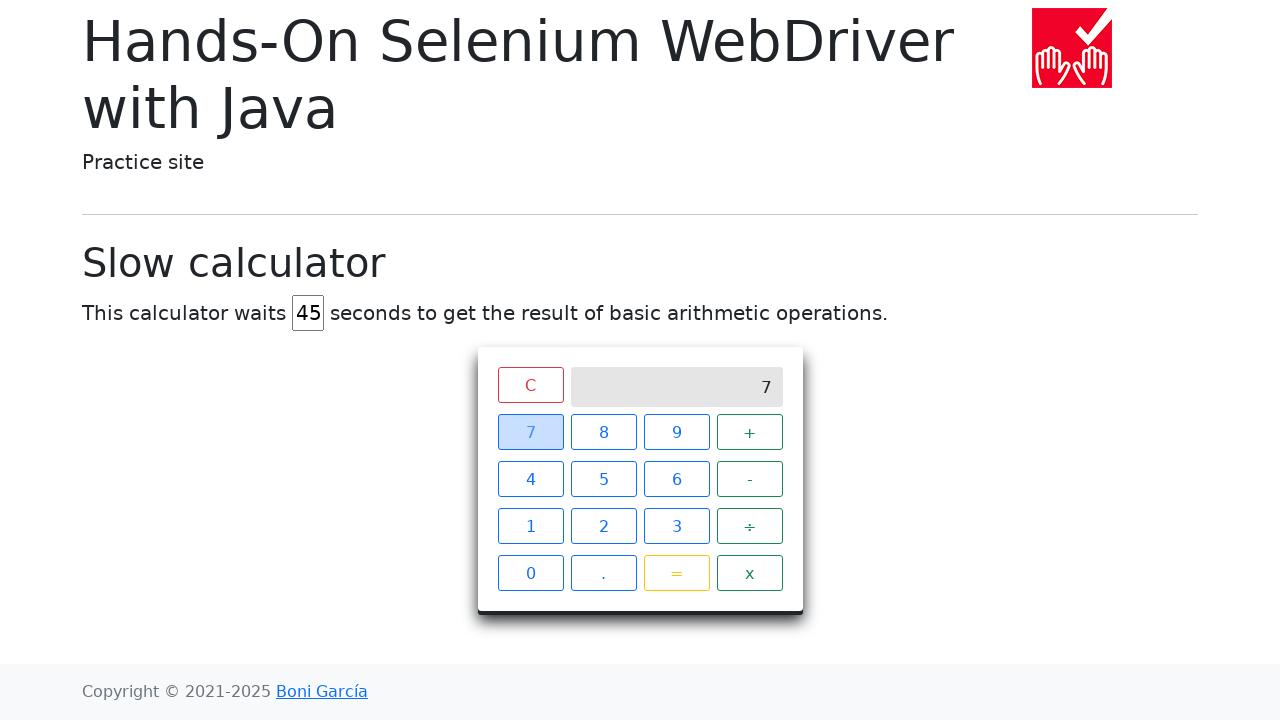

Clicked plus operator at (750, 432) on xpath=//span[@class='operator btn btn-outline-success' and text()='+']
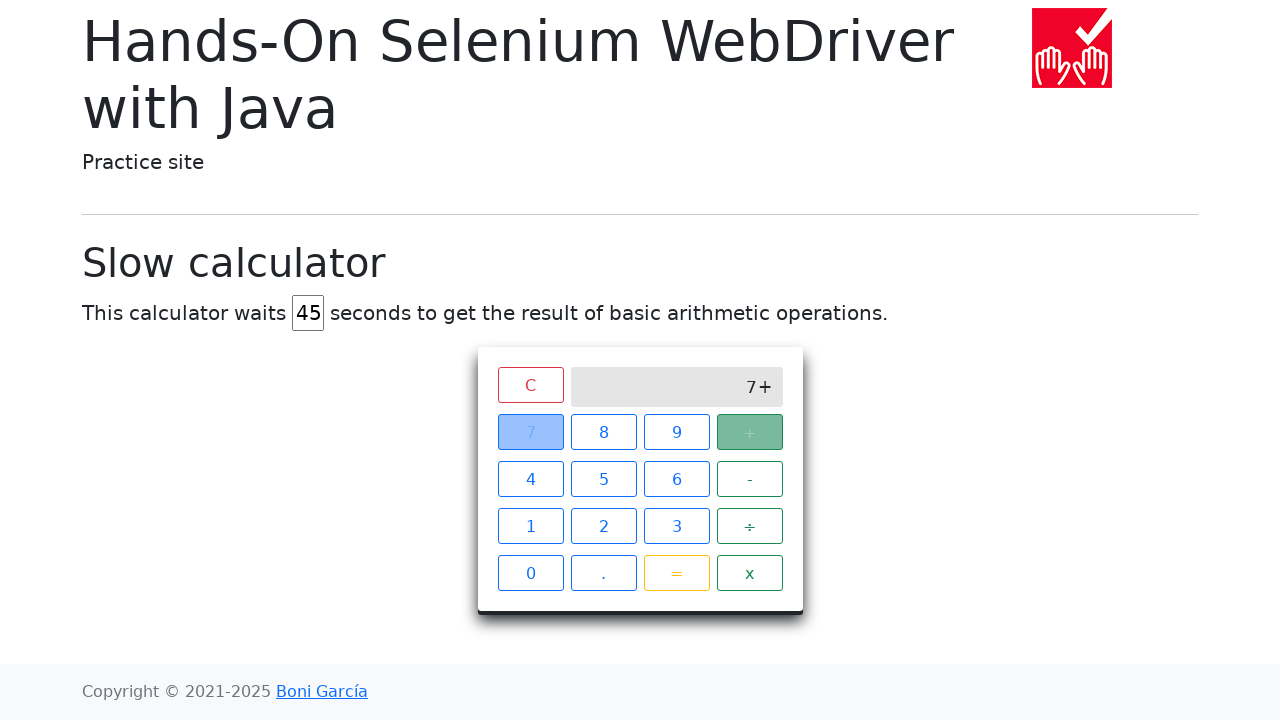

Clicked number 8 at (604, 432) on xpath=//span[@class='btn btn-outline-primary' and text()='8']
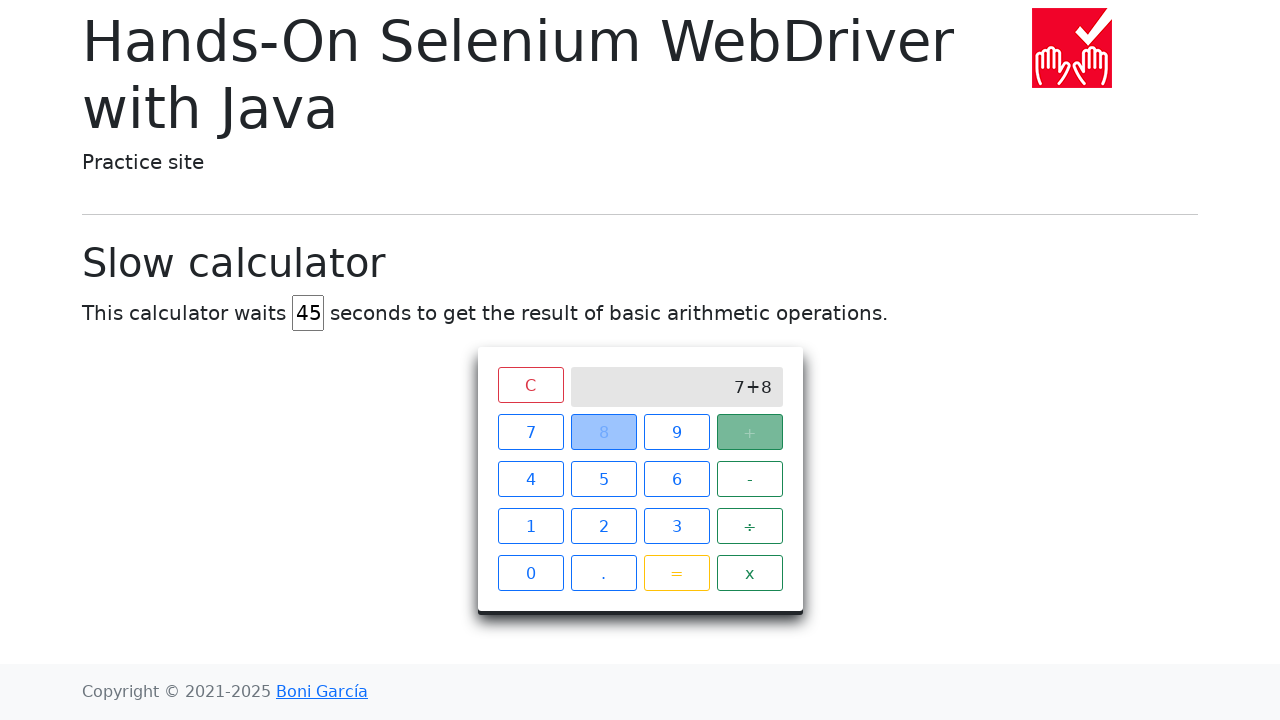

Clicked equals button to calculate result at (676, 573) on xpath=//span[@class='btn btn-outline-warning' and text()='=']
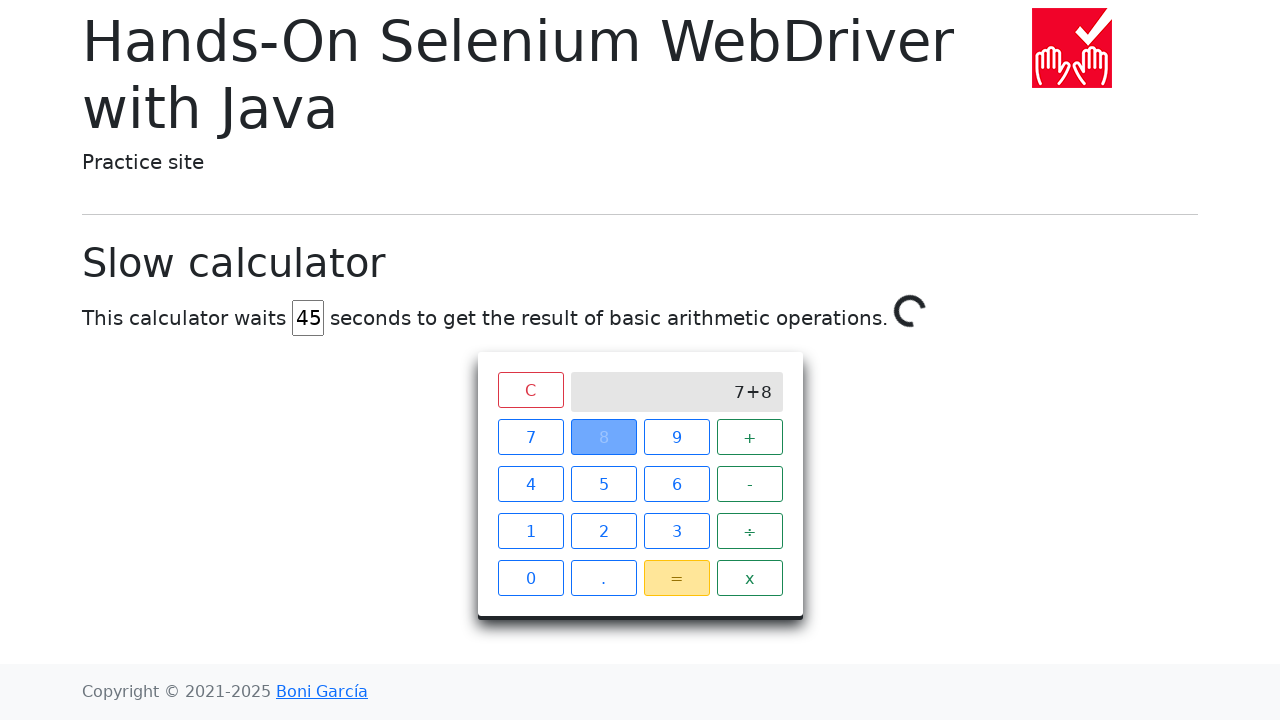

Calculator result '15' appeared after 45 second delay
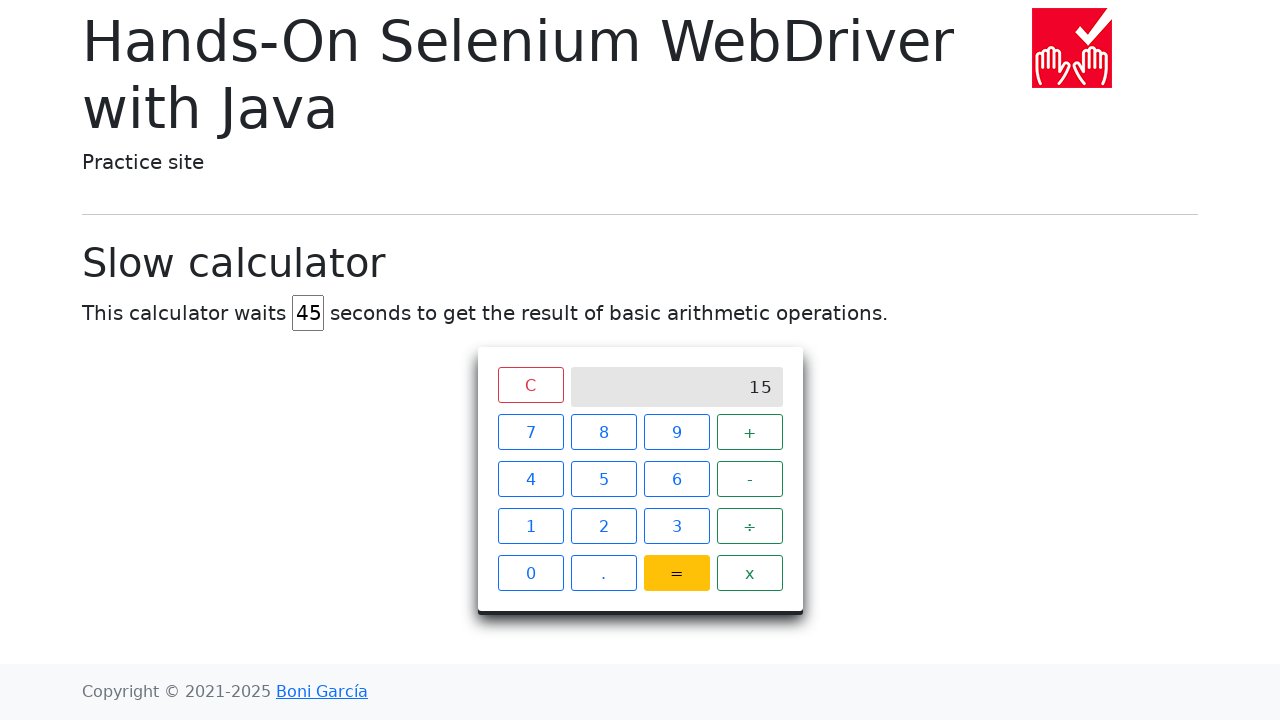

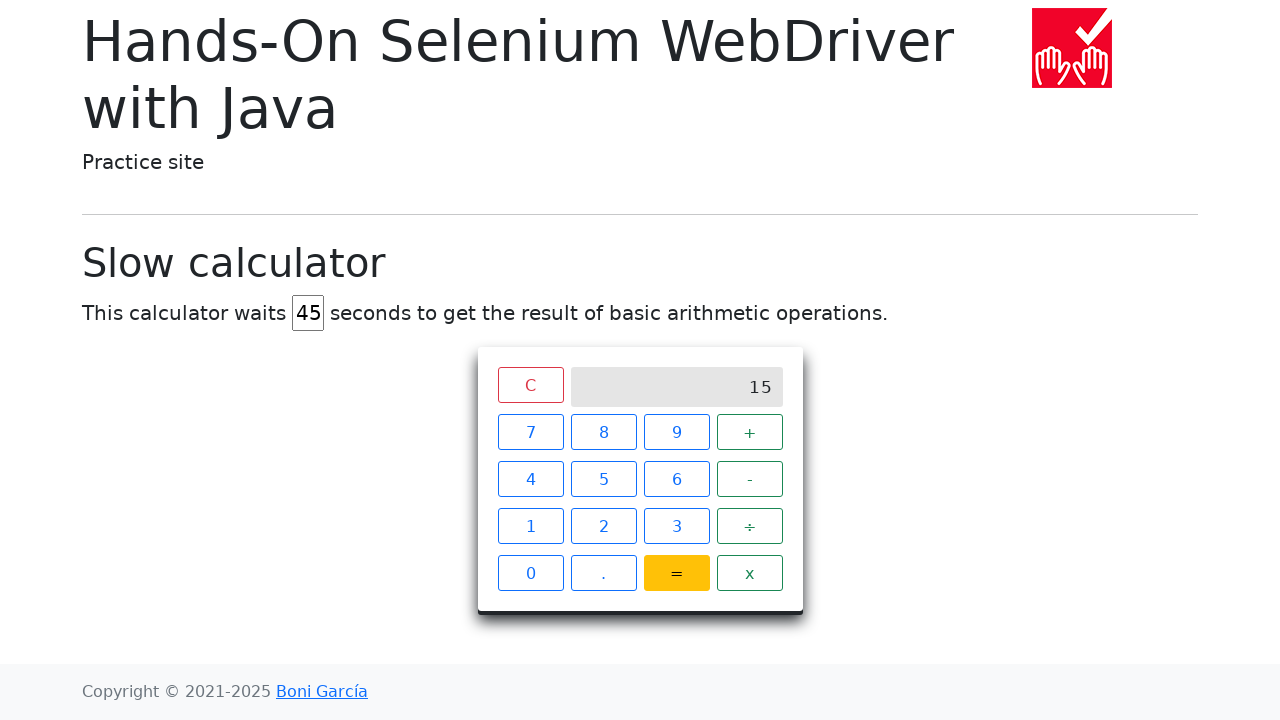